Tests checkbox functionality by verifying initial states and toggling checkboxes to change their selection states

Starting URL: https://practice.cydeo.com/checkboxes

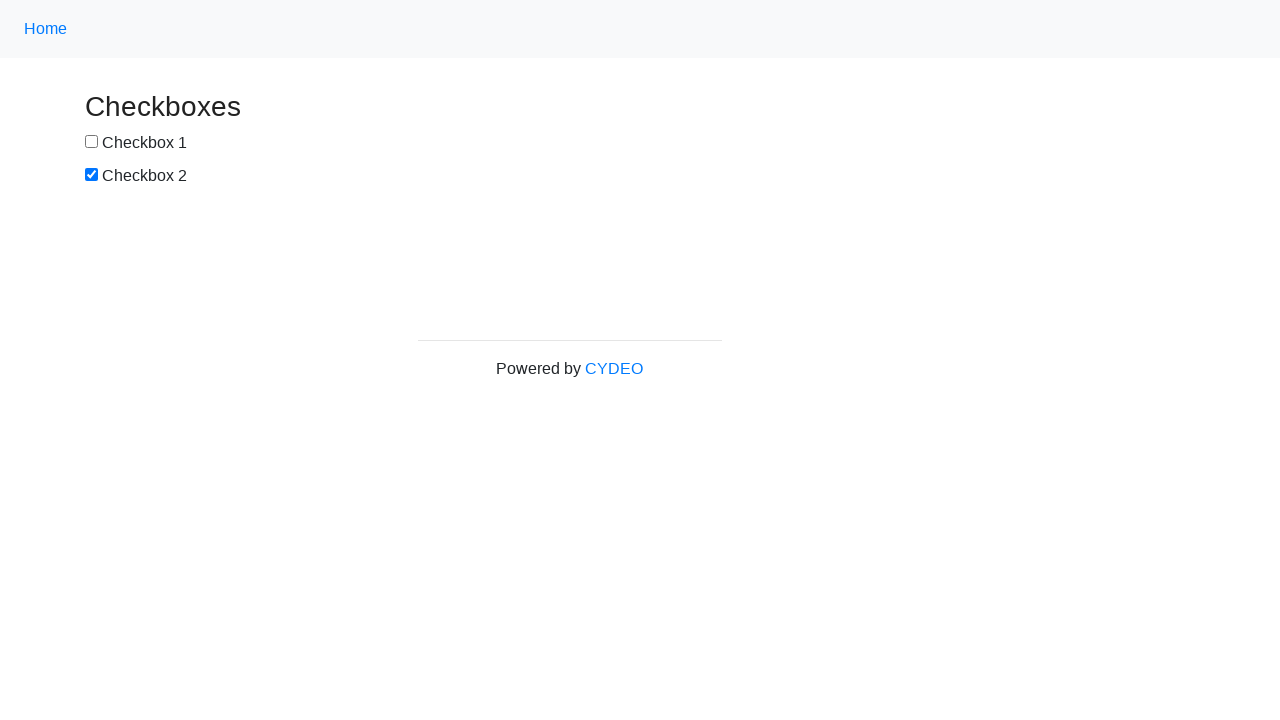

Located checkbox 1 element
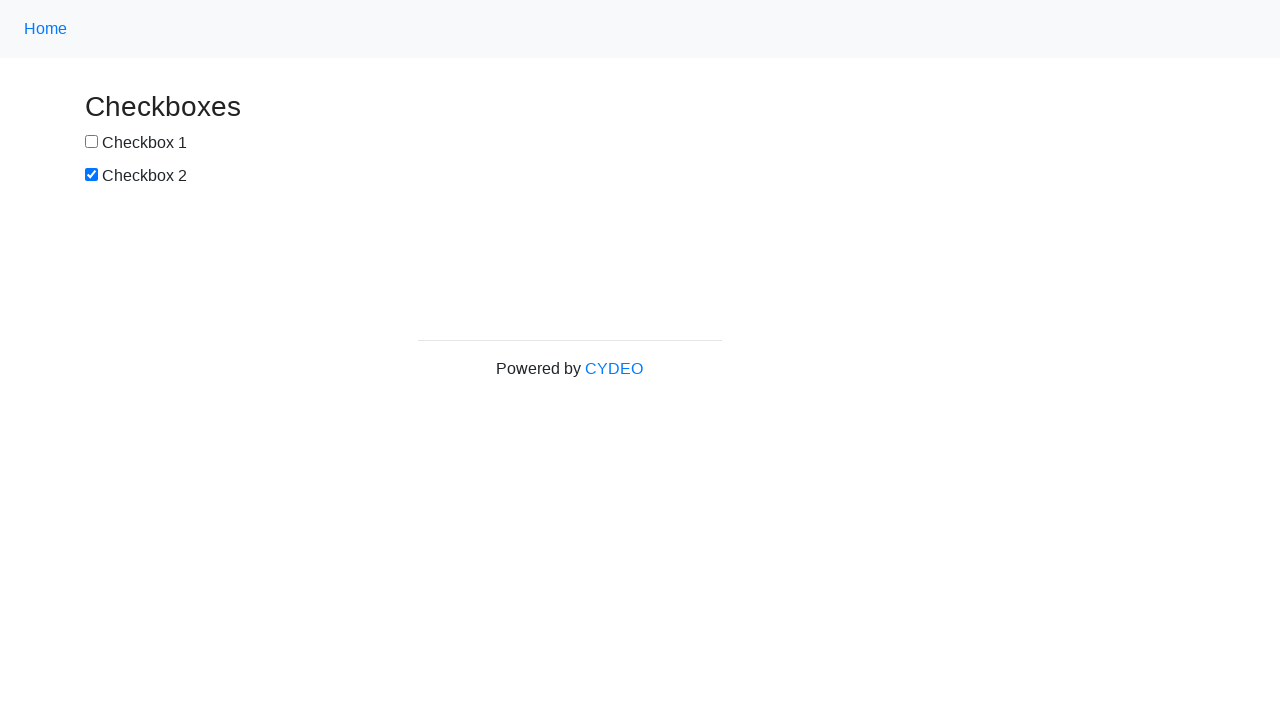

Verified checkbox 1 is initially unchecked
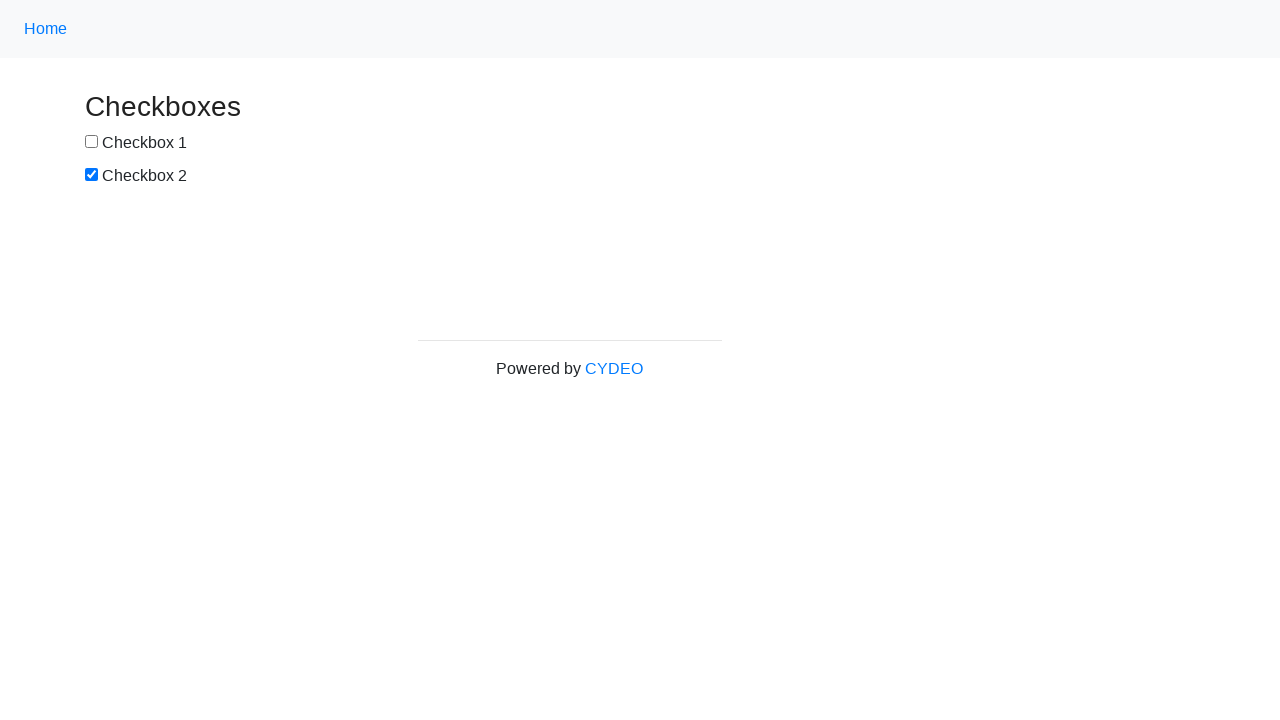

Located checkbox 2 element
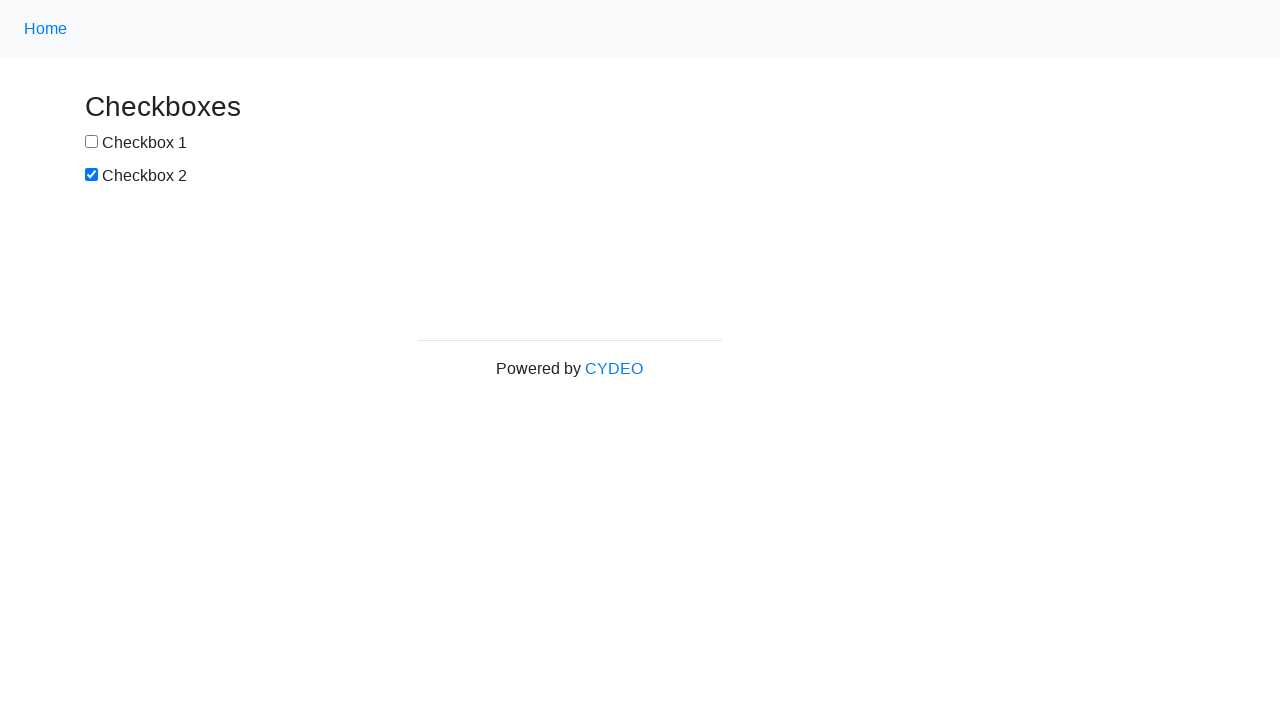

Verified checkbox 2 is initially checked
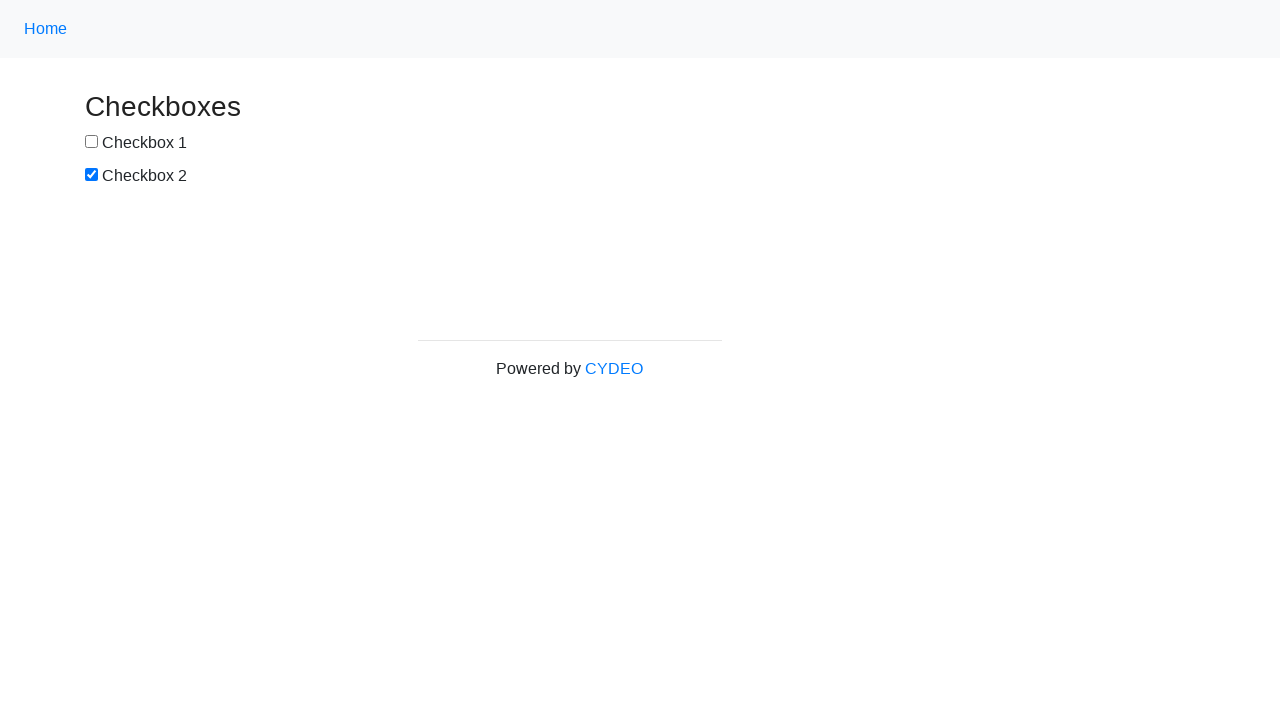

Clicked checkbox 1 to select it at (92, 142) on input[name='checkbox1']
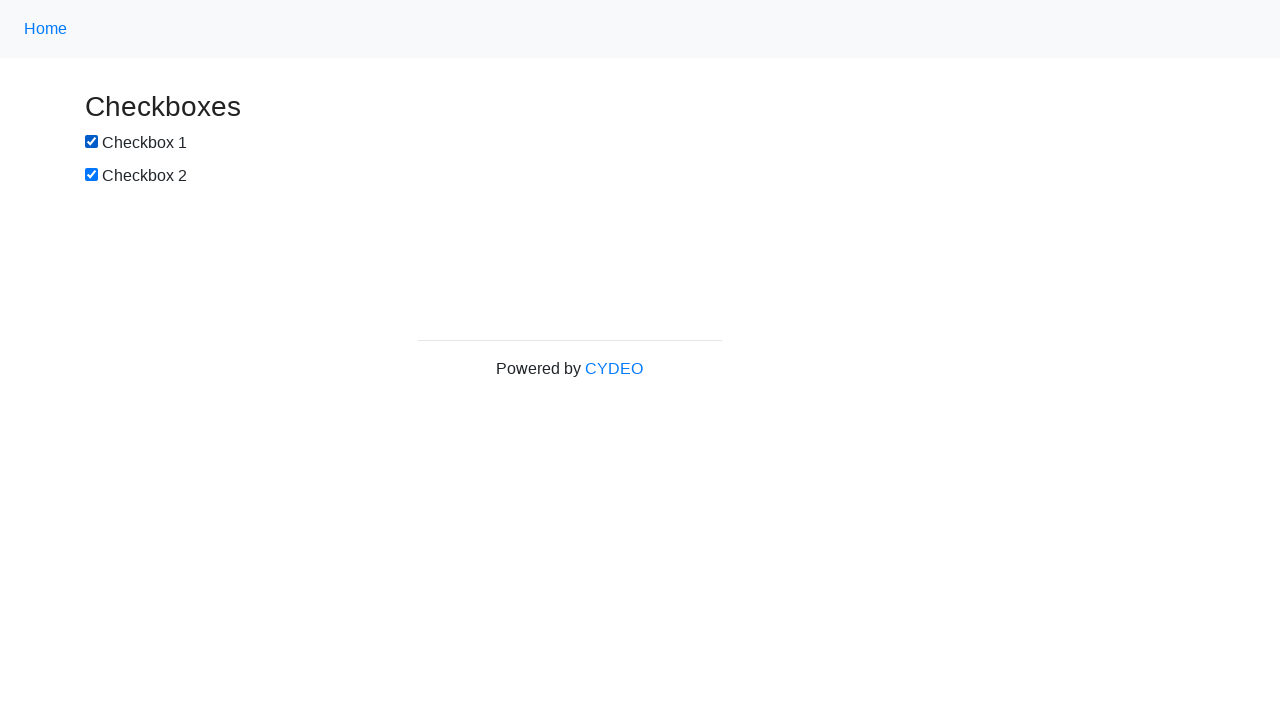

Clicked checkbox 2 to deselect it at (92, 175) on input[name='checkbox2']
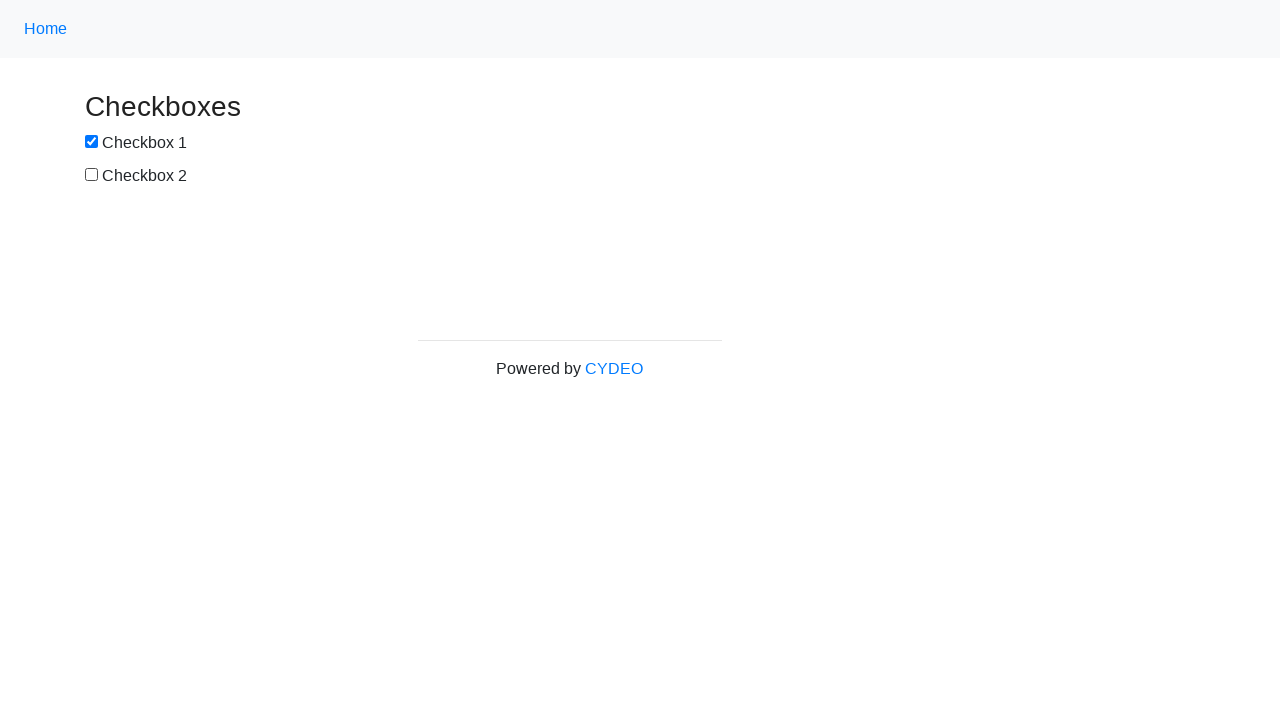

Verified checkbox 1 is now checked after clicking
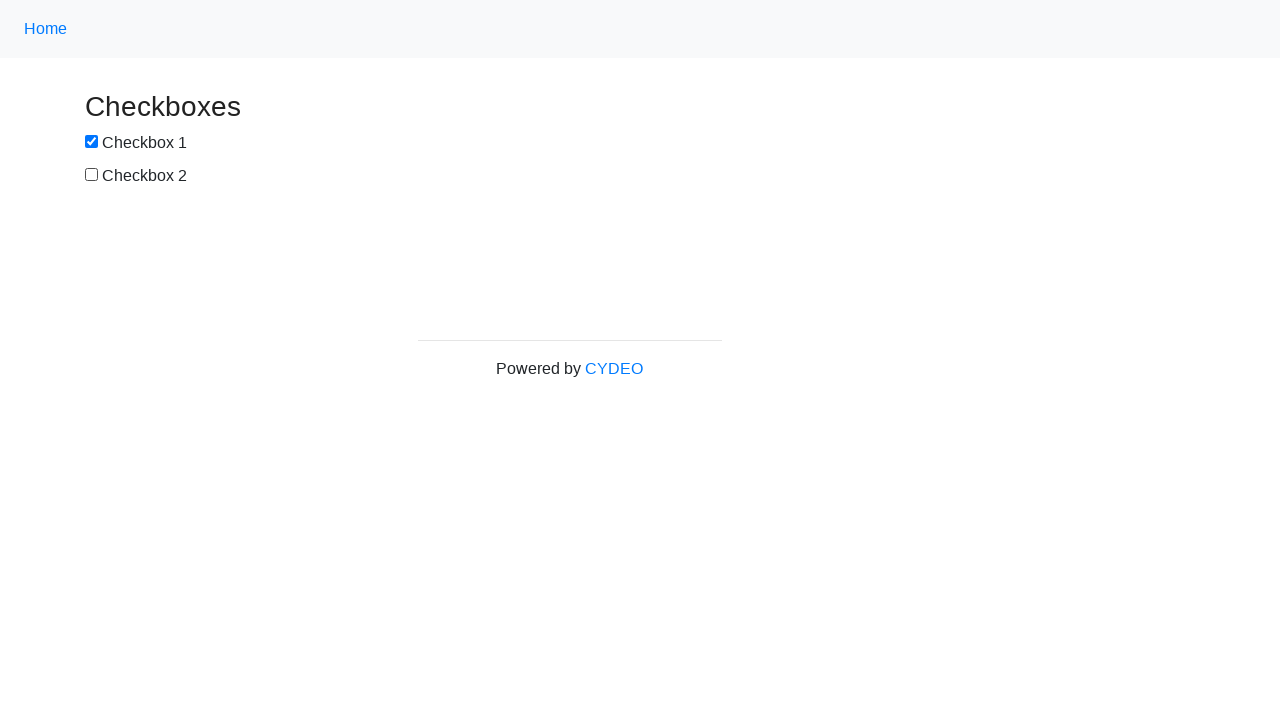

Verified checkbox 2 is now unchecked after clicking
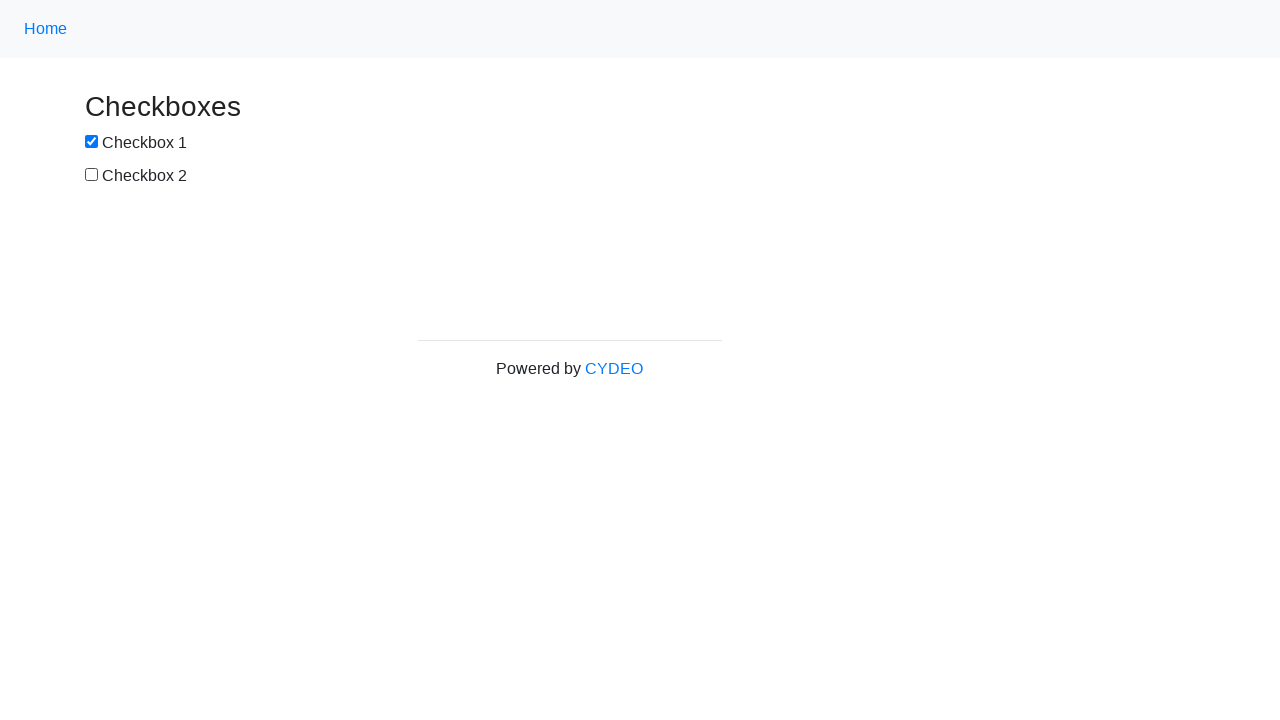

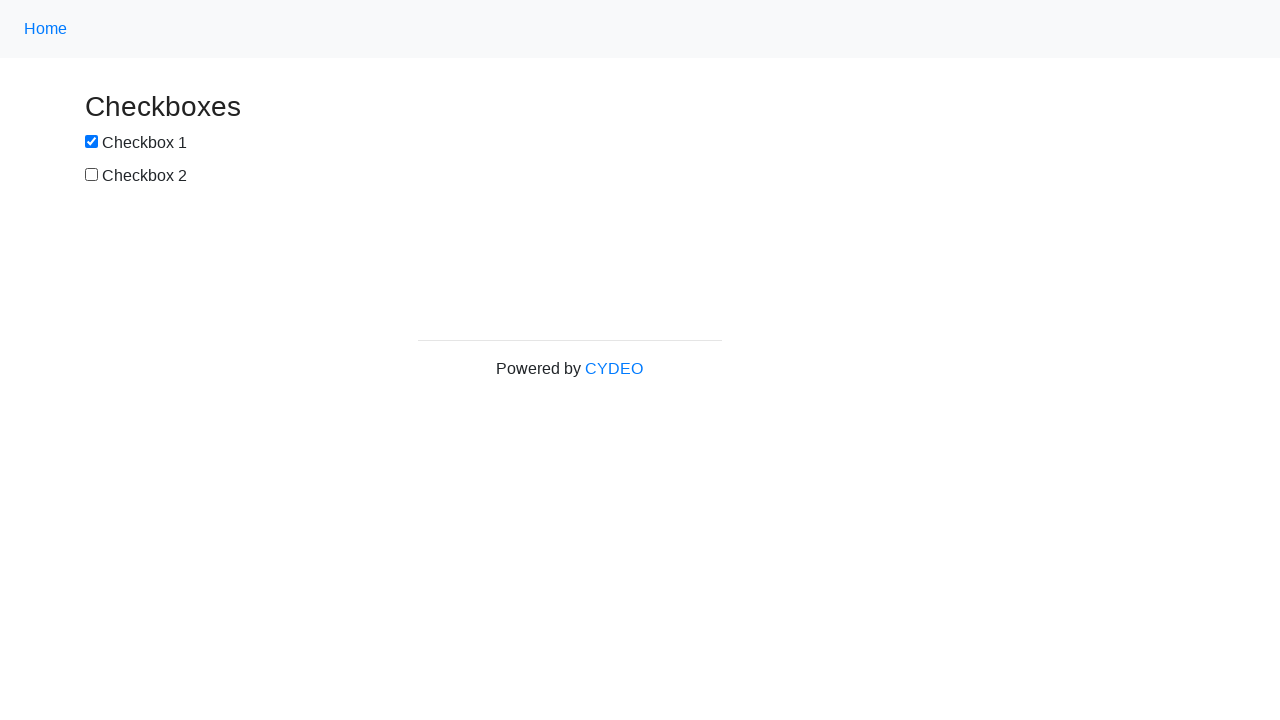